Tests horizontal slider movement by dragging the slider handle to a specific position

Starting URL: https://the-internet.herokuapp.com/horizontal_slider

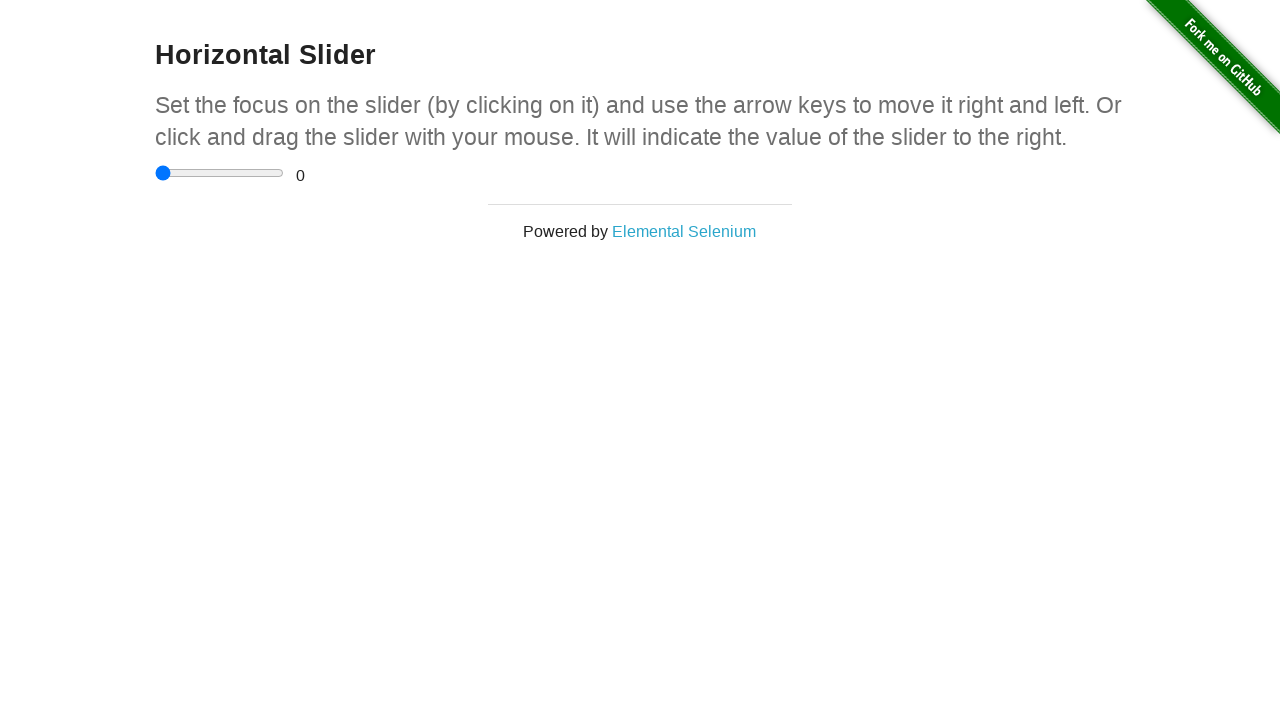

Located the horizontal slider element
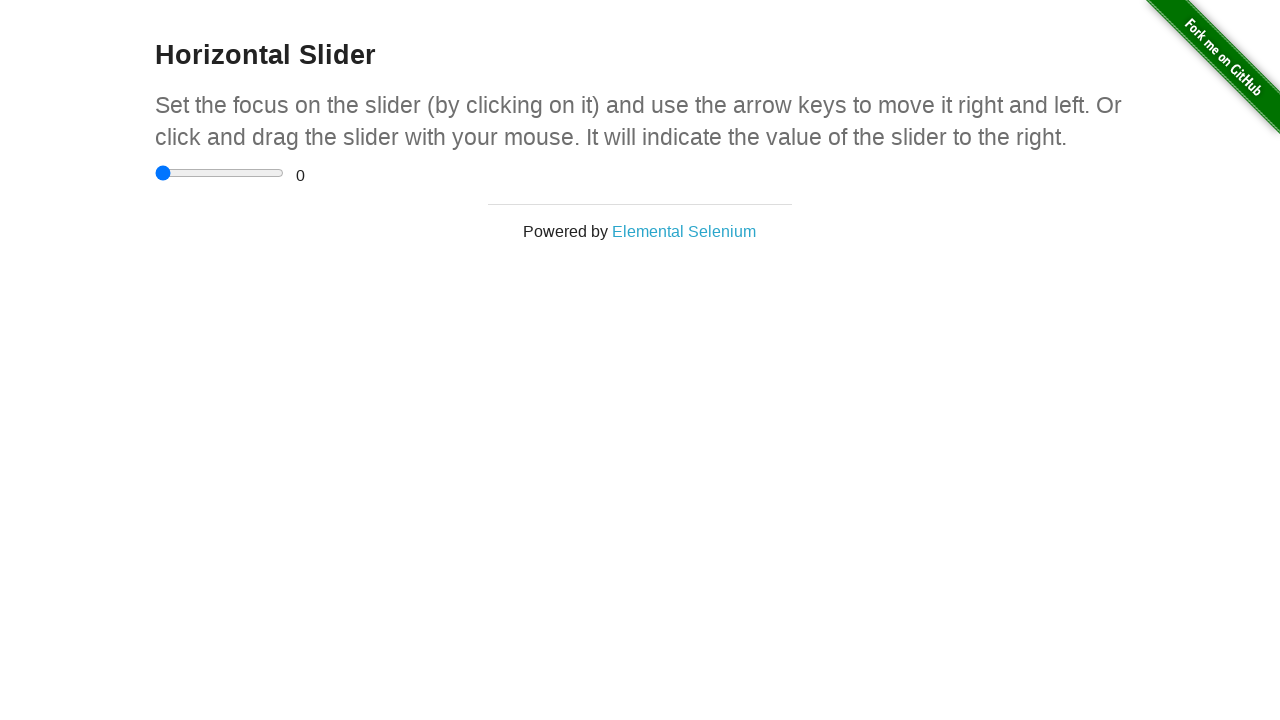

Retrieved slider bounding box for precise positioning
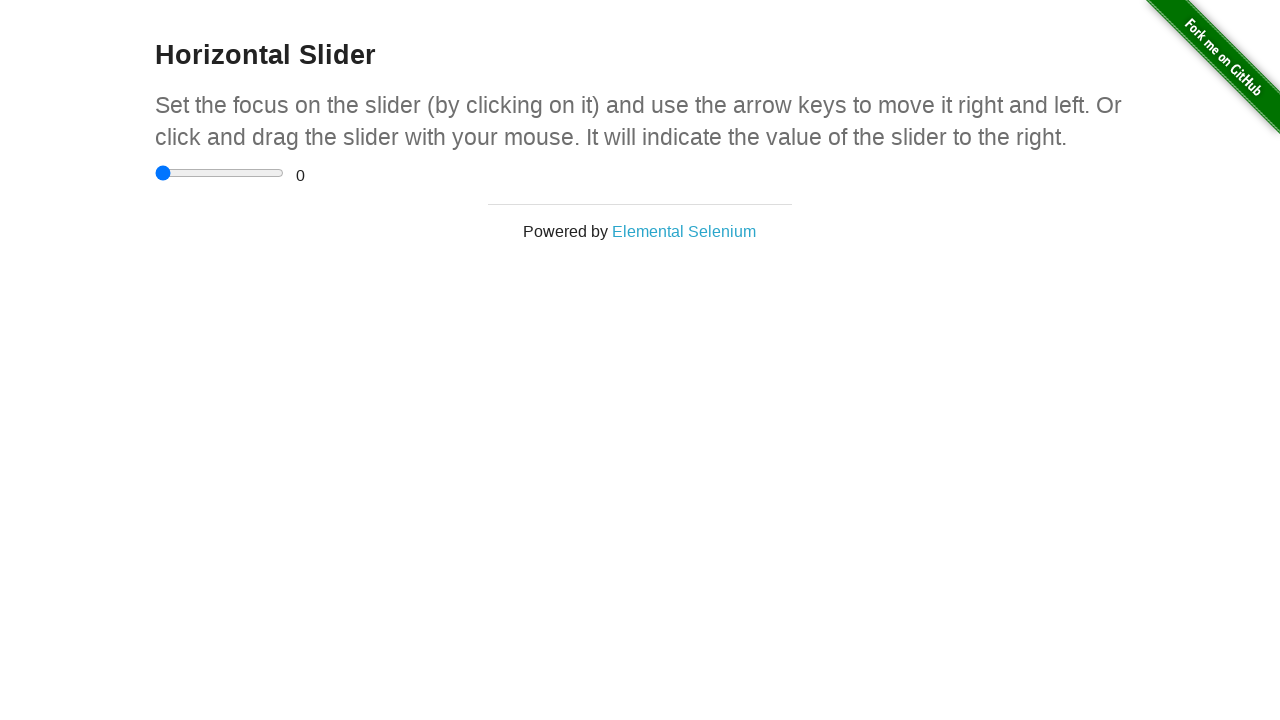

Moved mouse to center of slider handle at (220, 173)
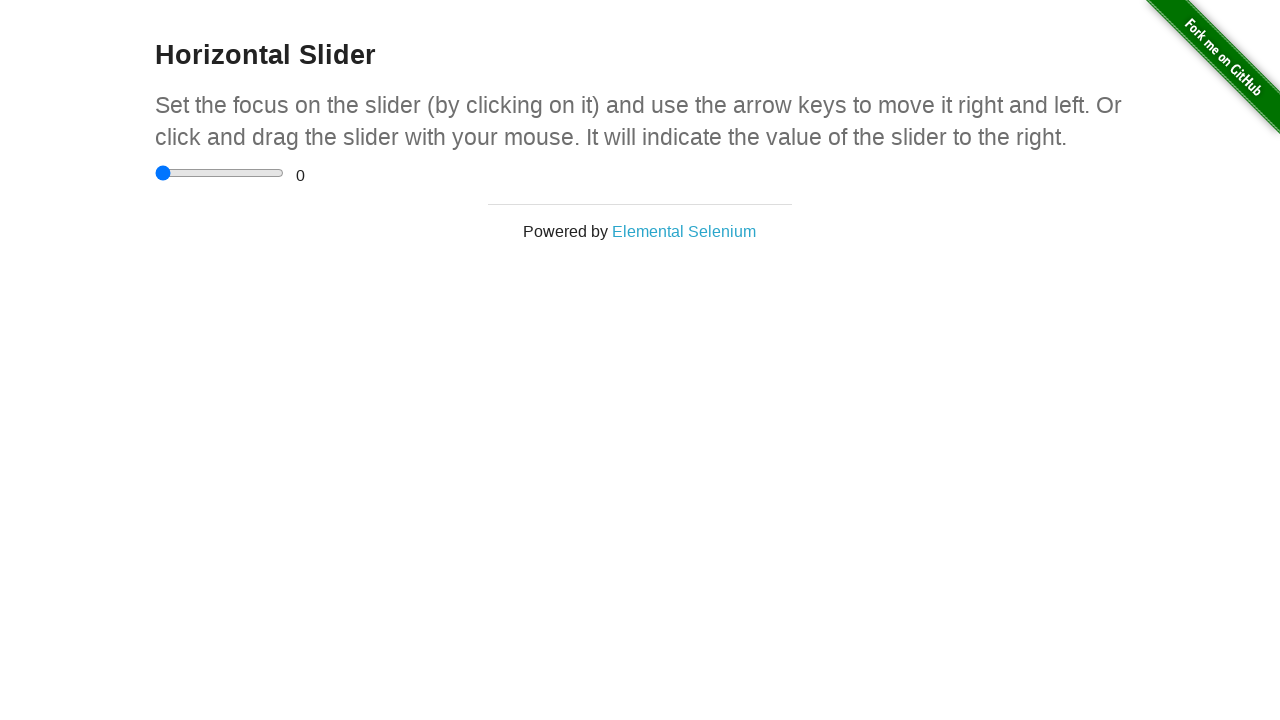

Pressed mouse button down on slider handle at (220, 173)
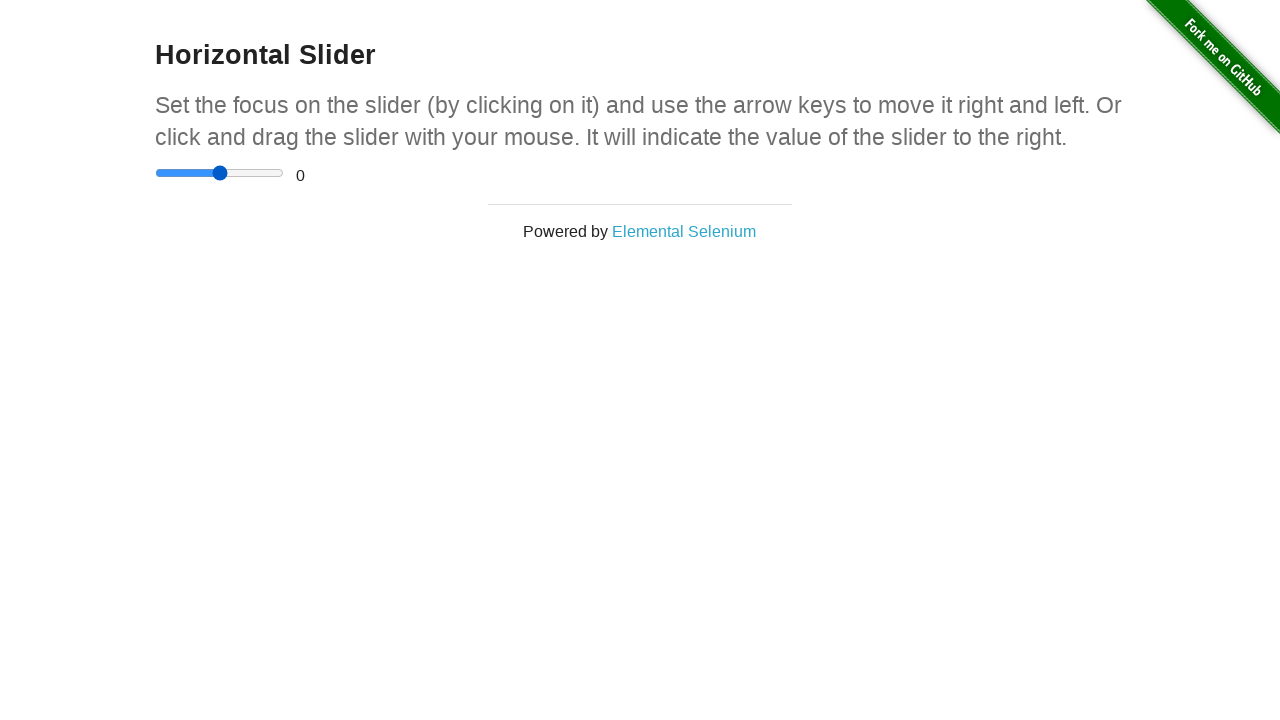

Dragged slider handle 30 pixels to the left at (190, 173)
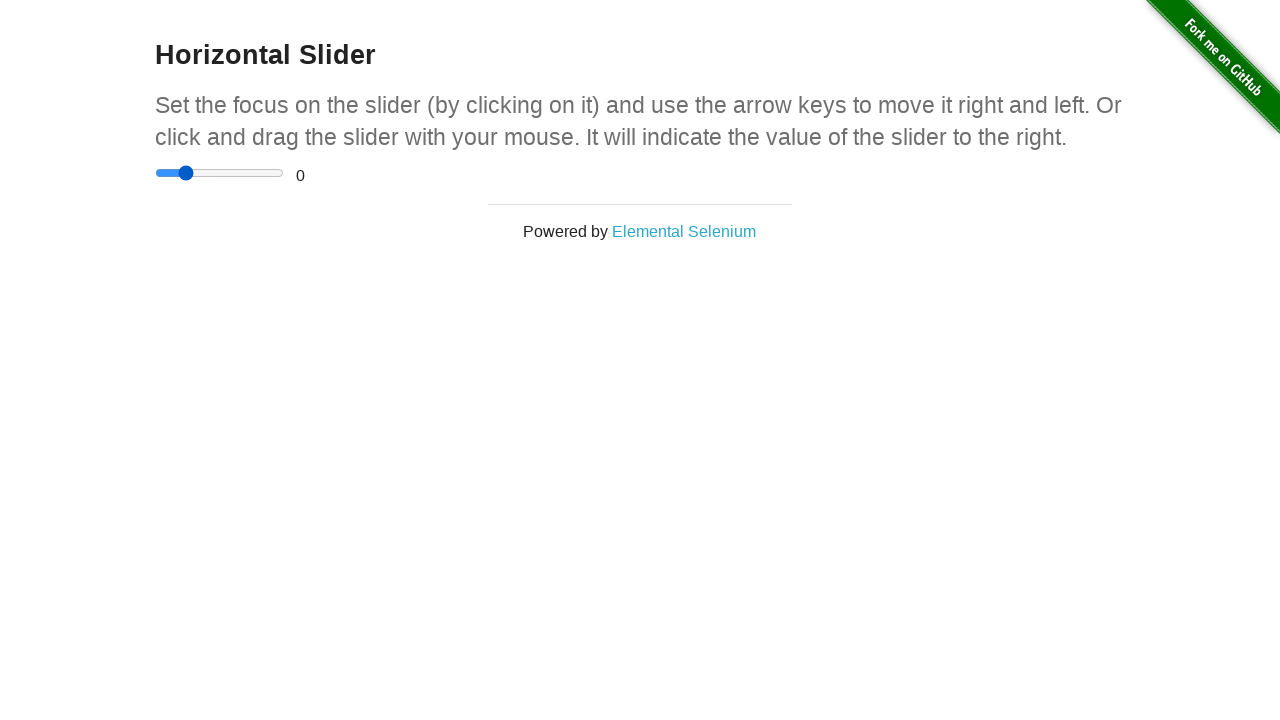

Released mouse button to complete slider drag action at (190, 173)
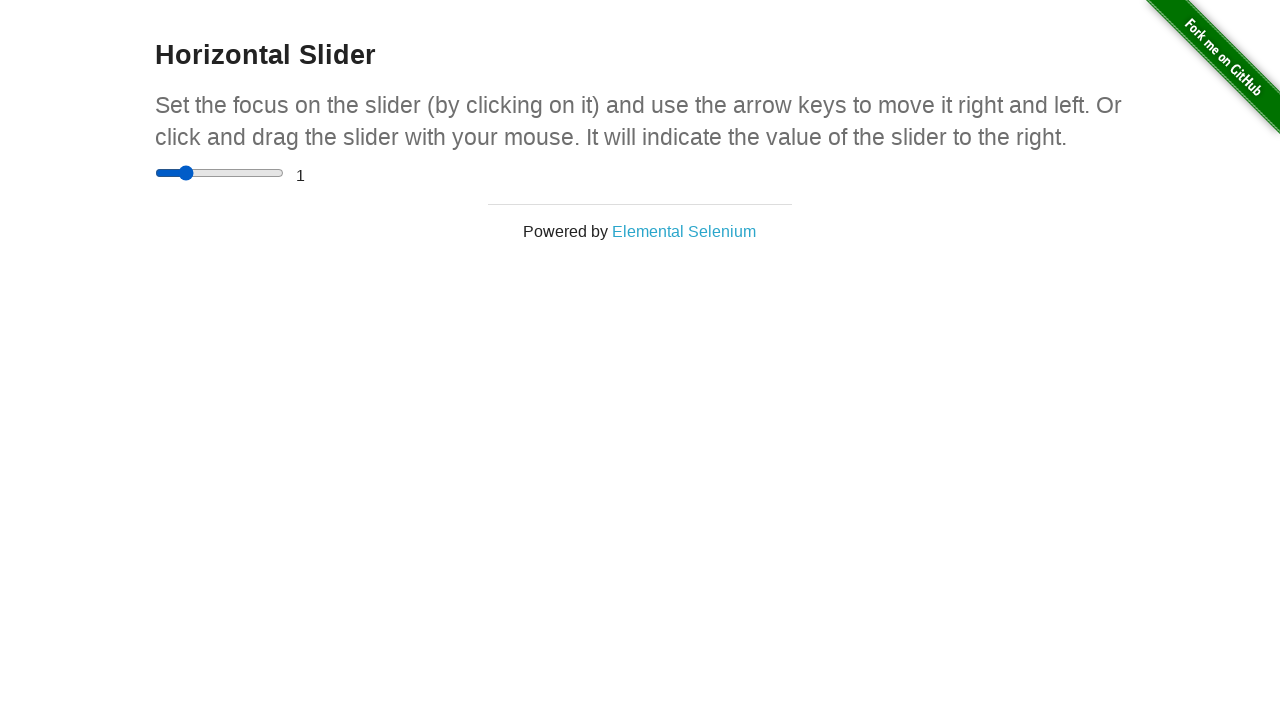

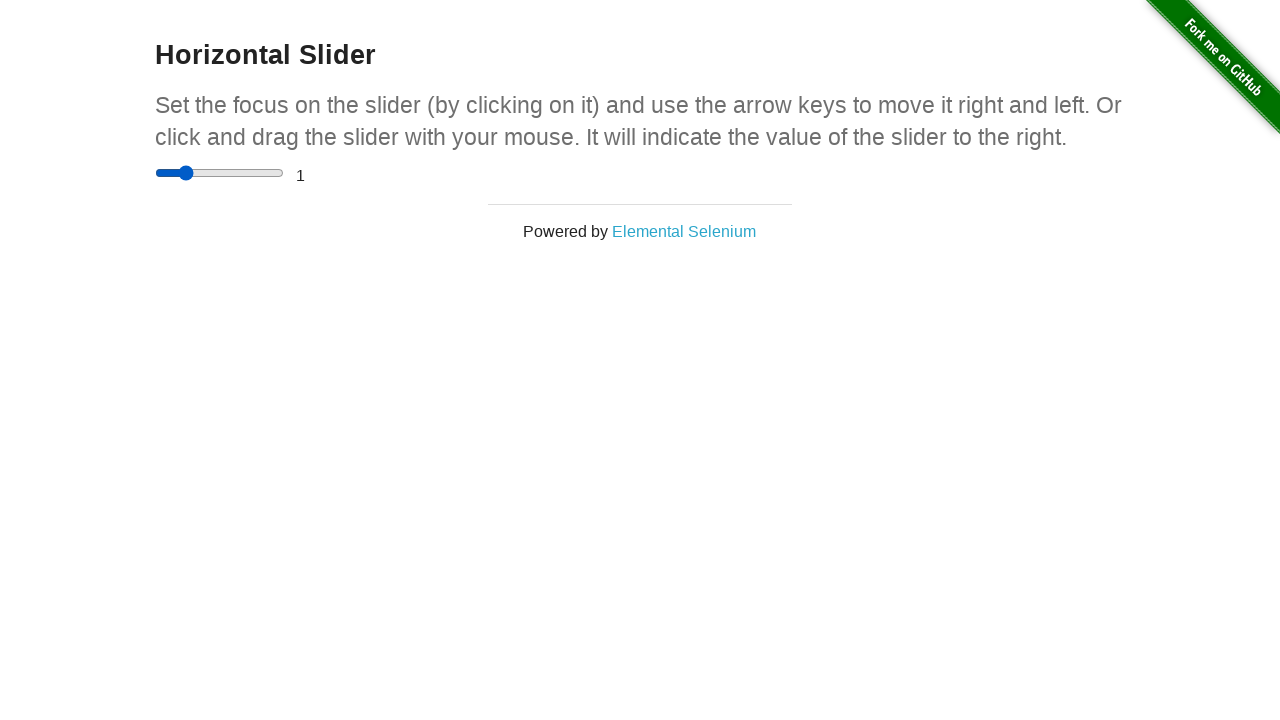